Navigates to a link testing page, clicks on a link that demonstrates counting links, and verifies the page loads with anchor elements

Starting URL: https://www.leafground.com/link.xhtml

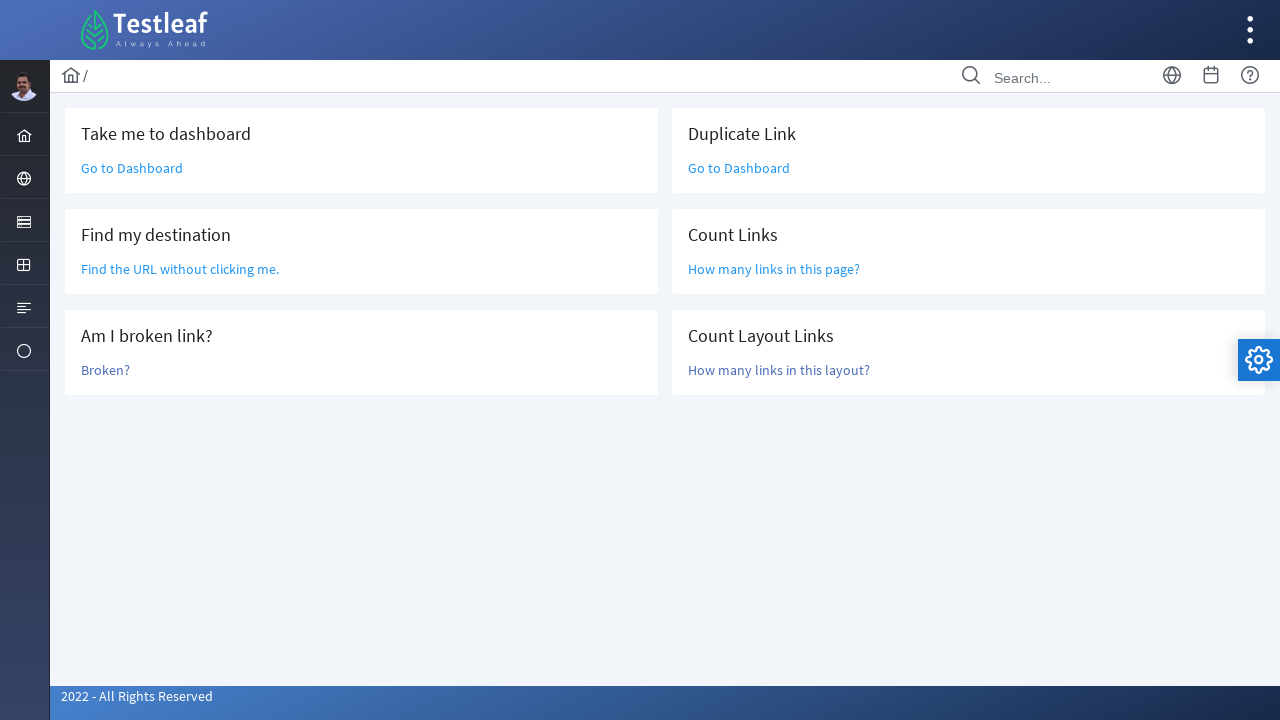

Navigated to link testing page at https://www.leafground.com/link.xhtml
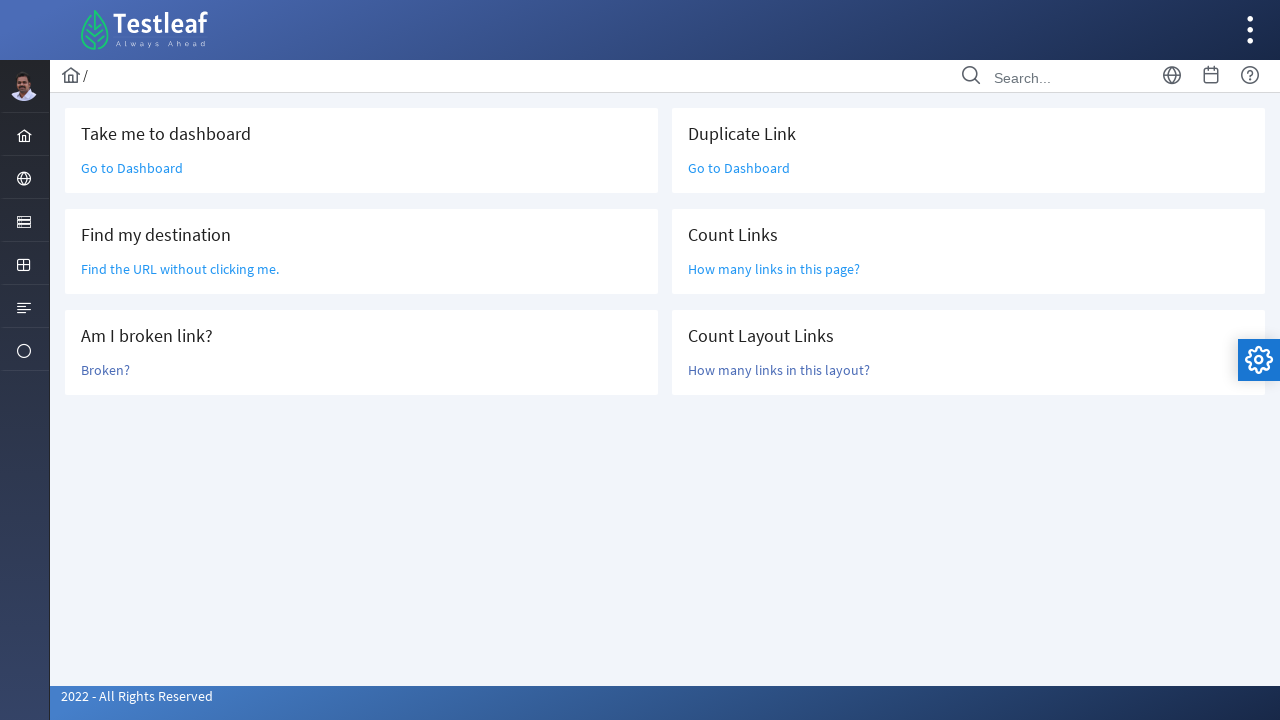

Clicked on 'How many link' link to demonstrate counting links at (774, 269) on xpath=//a[contains(text(),'How many link')]
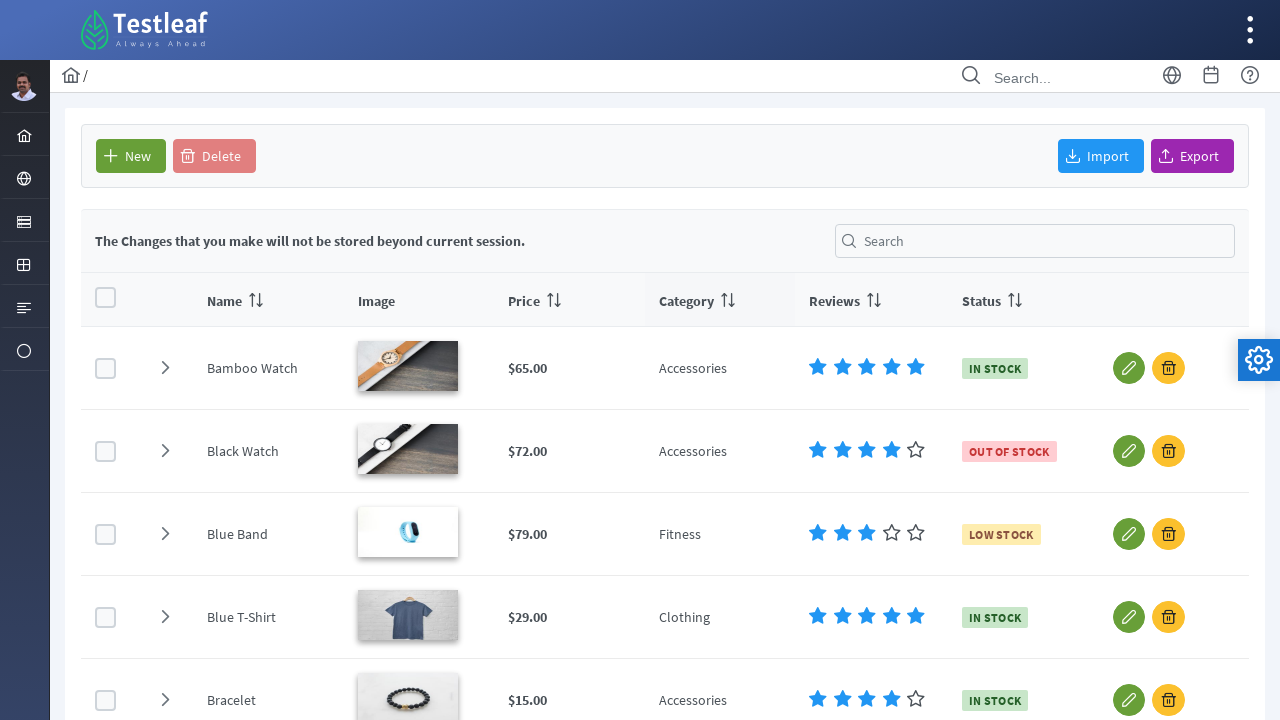

Verified page loaded with anchor elements present
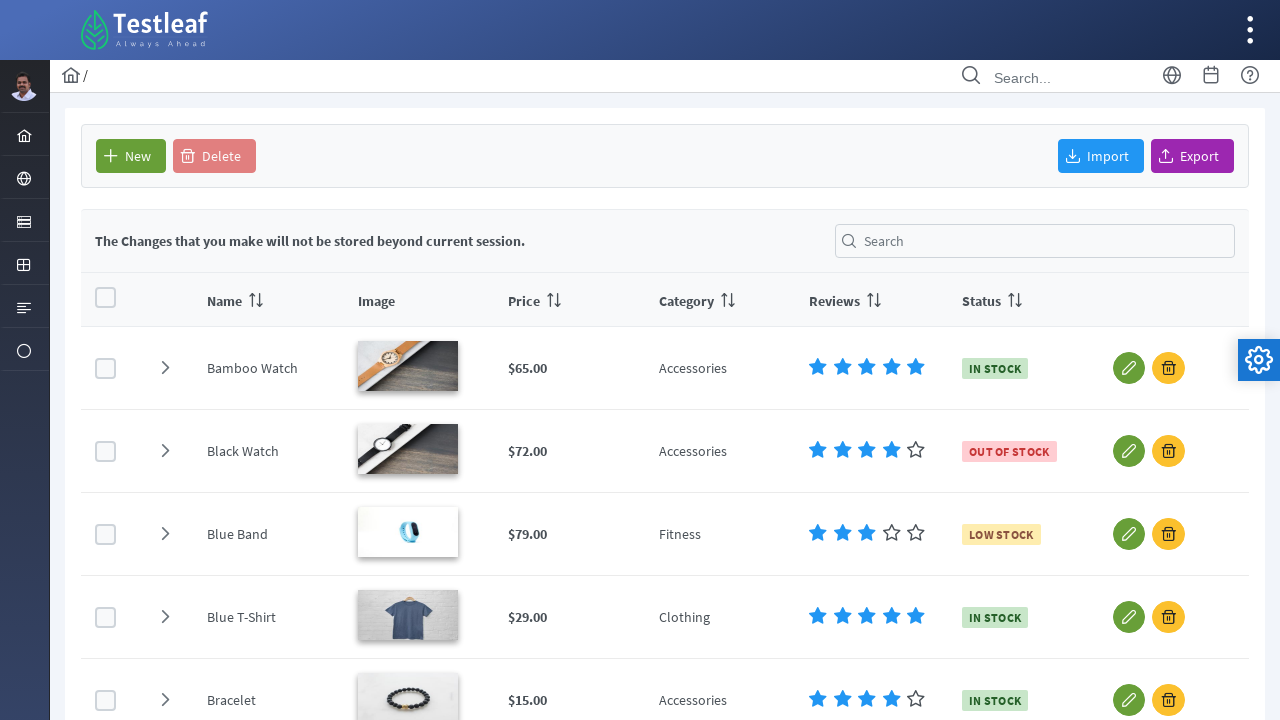

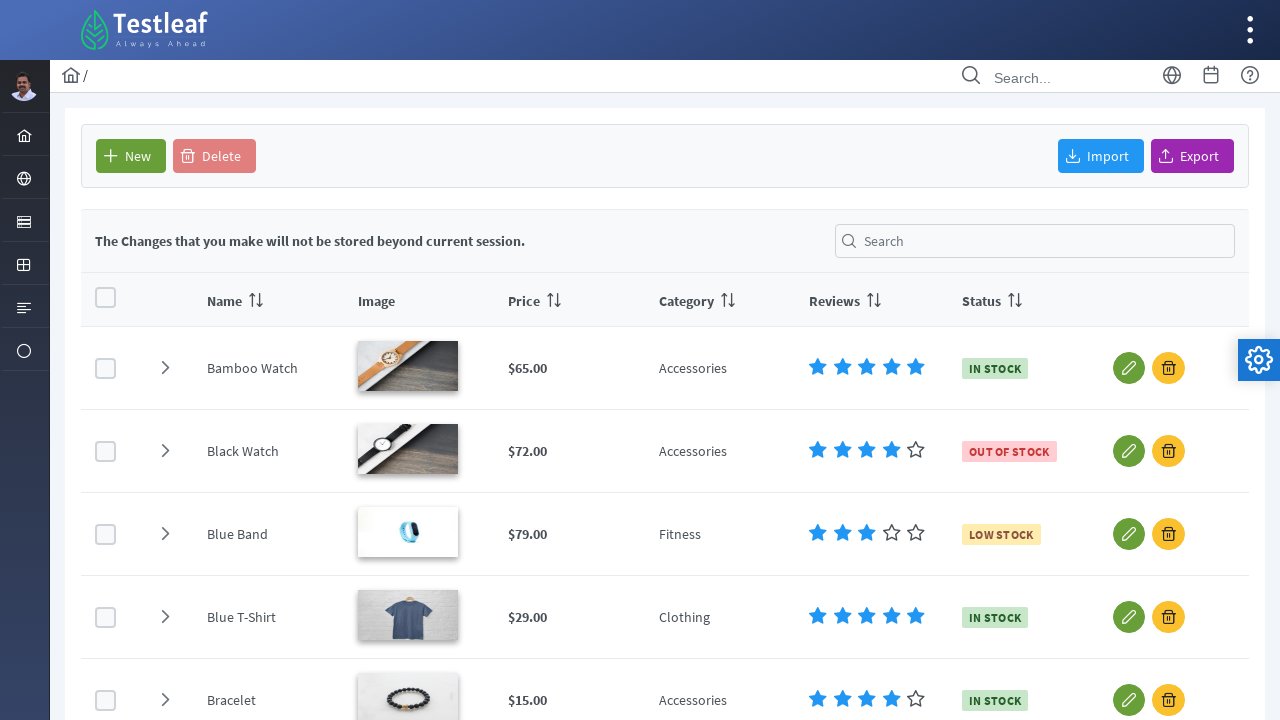